Tests various form elements on an automation practice page including text input, checkboxes, radio buttons, and links

Starting URL: https://rahulshettyacademy.com/AutomationPractice/

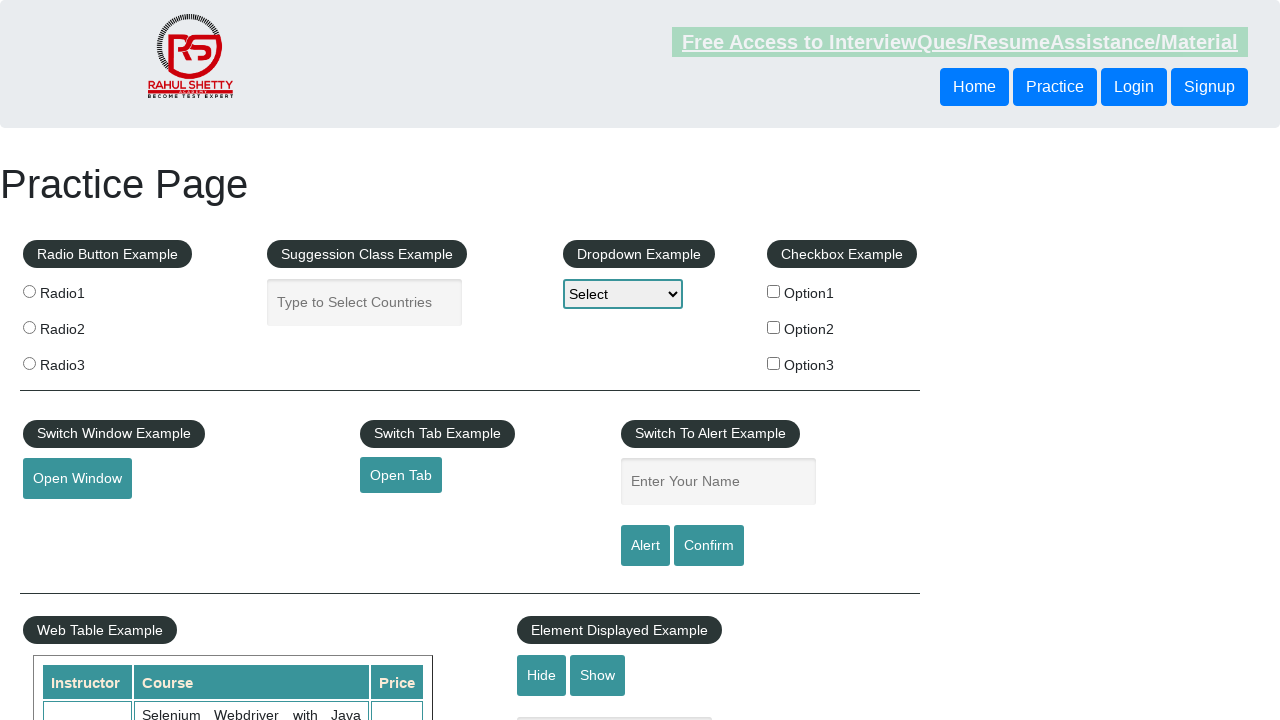

Filled autocomplete text box with 'Hello' on #autocomplete
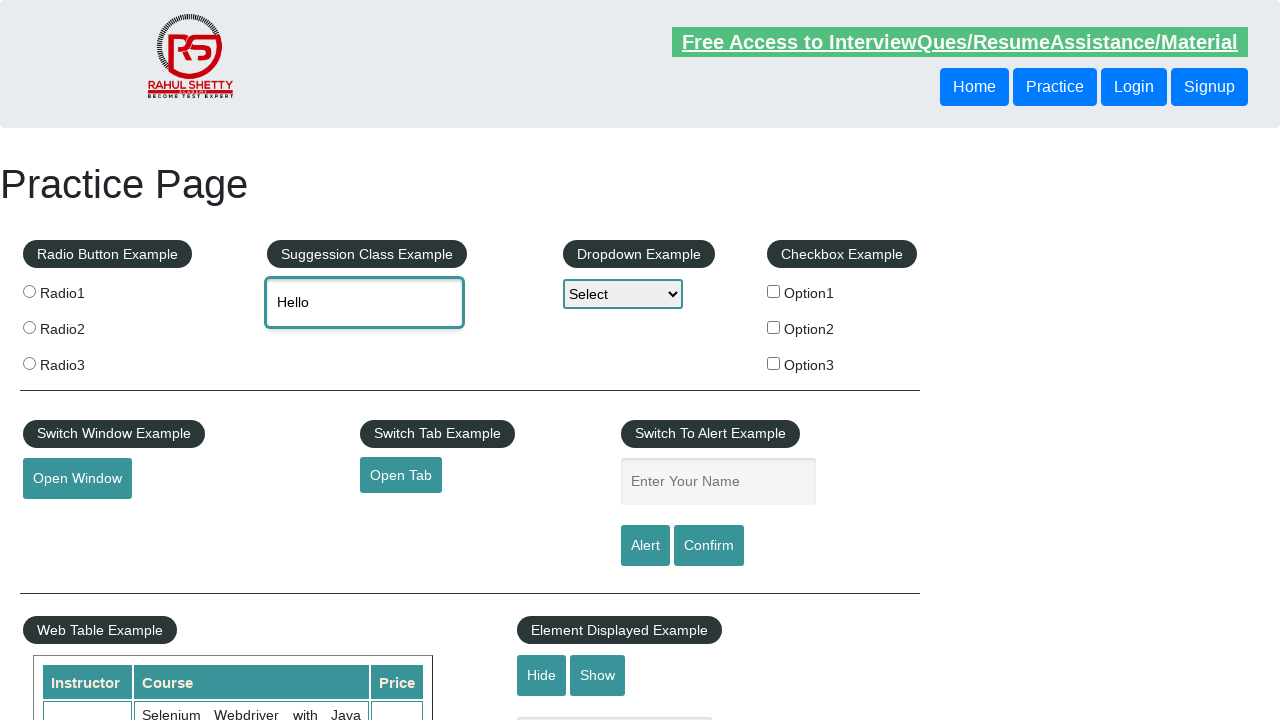

Clicked checkbox option 1 at (774, 291) on input[name='checkBoxOption1']
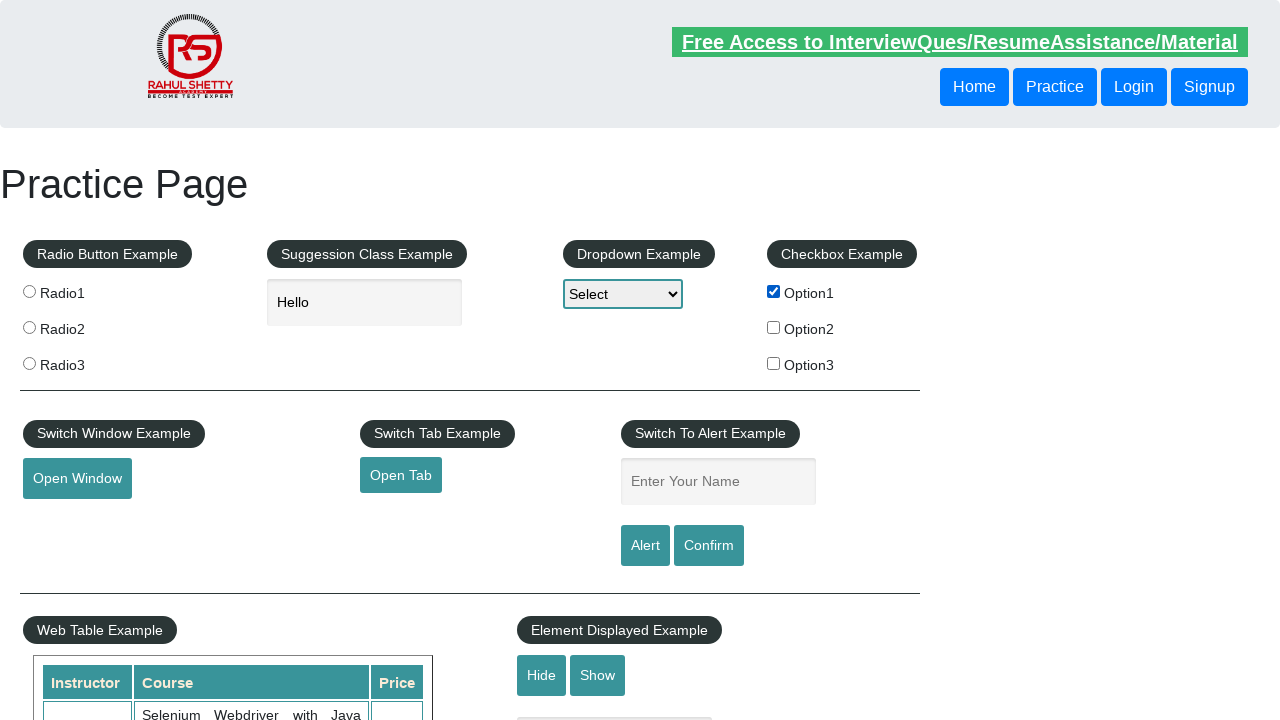

Clicked first radio button at (29, 291) on .radioButton
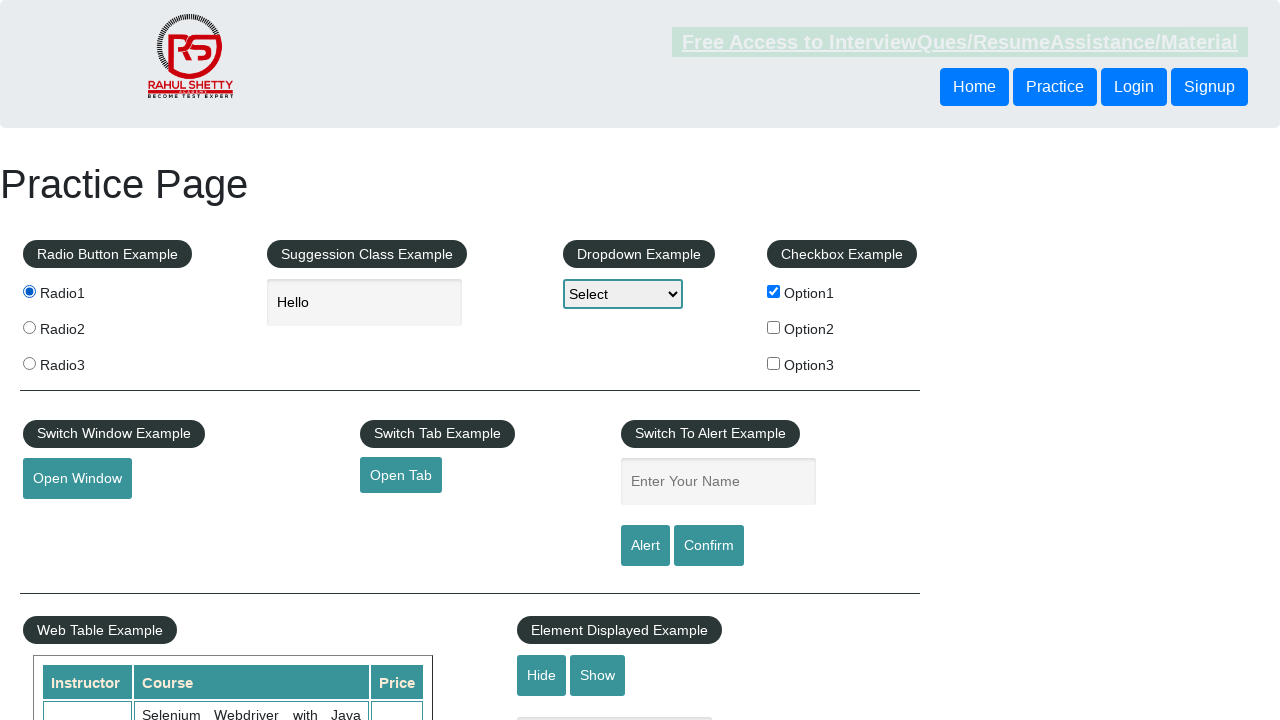

Clicked radio button 2 at (29, 327) on input[value='radio2']
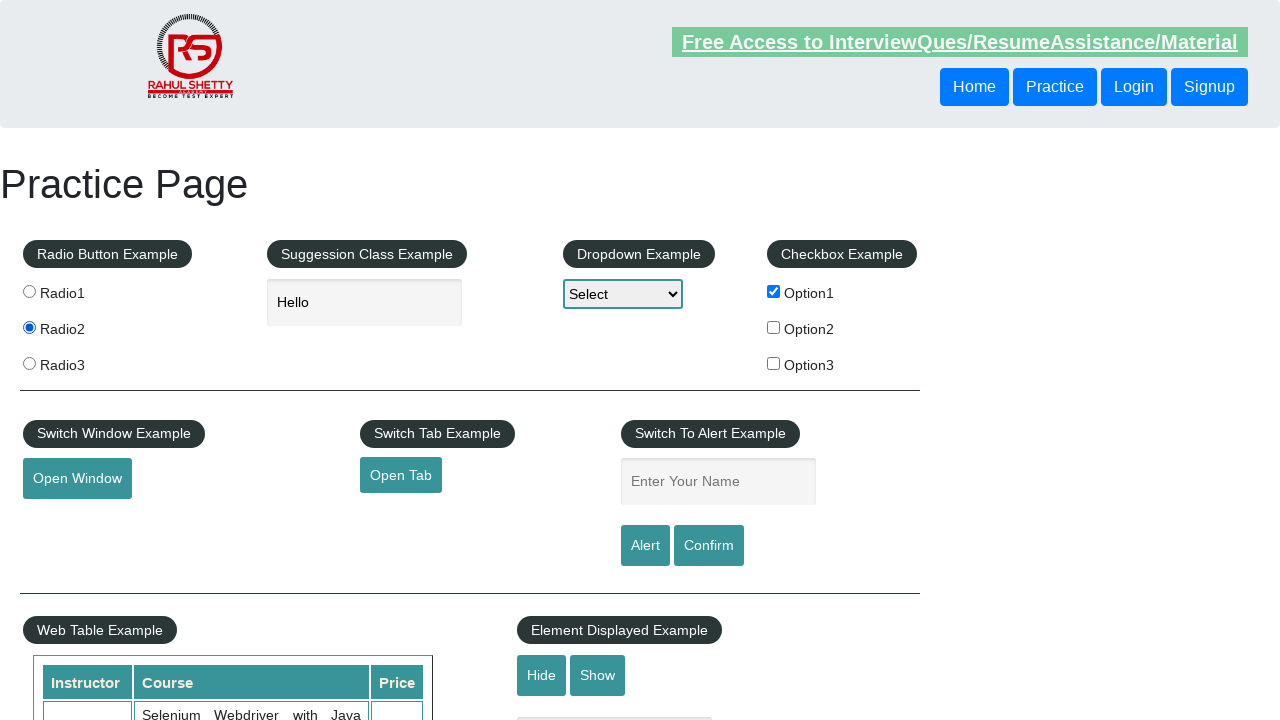

Clicked radio button 3 at (29, 363) on xpath=//input[@value='radio3']
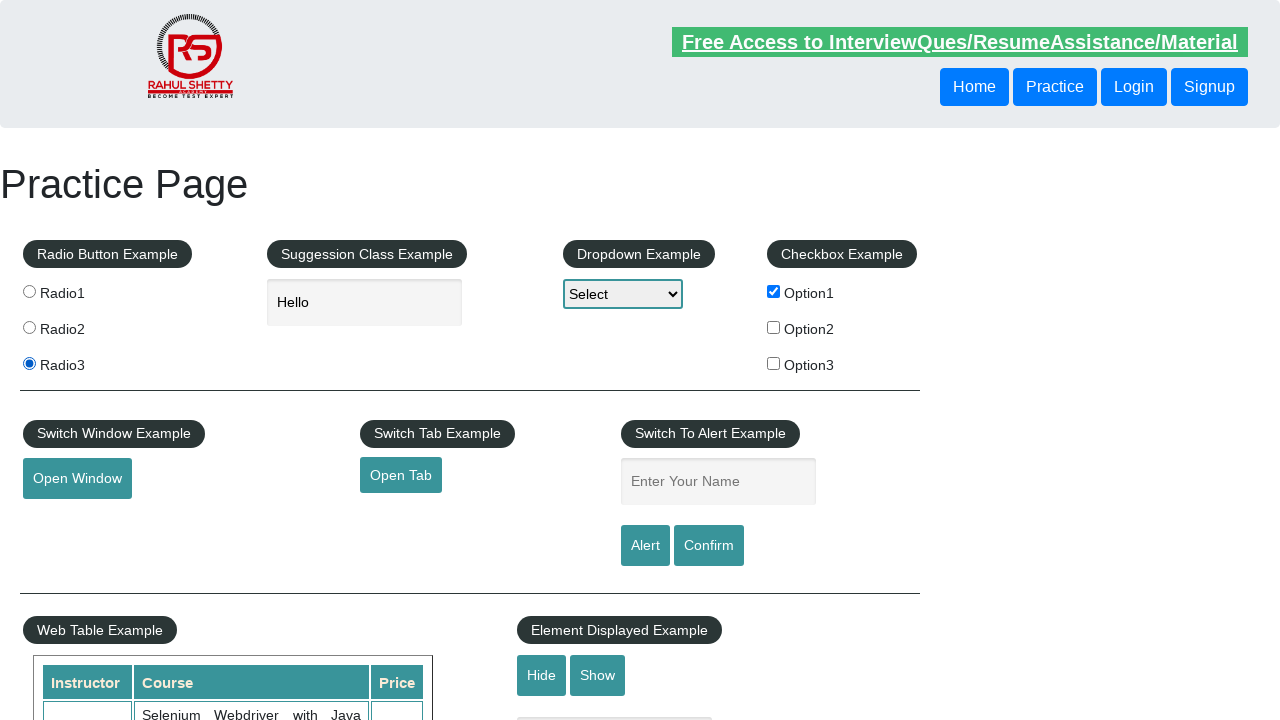

Clicked the interview questions link at (960, 42) on text=Free Access to InterviewQues/ResumeAssistance/Material
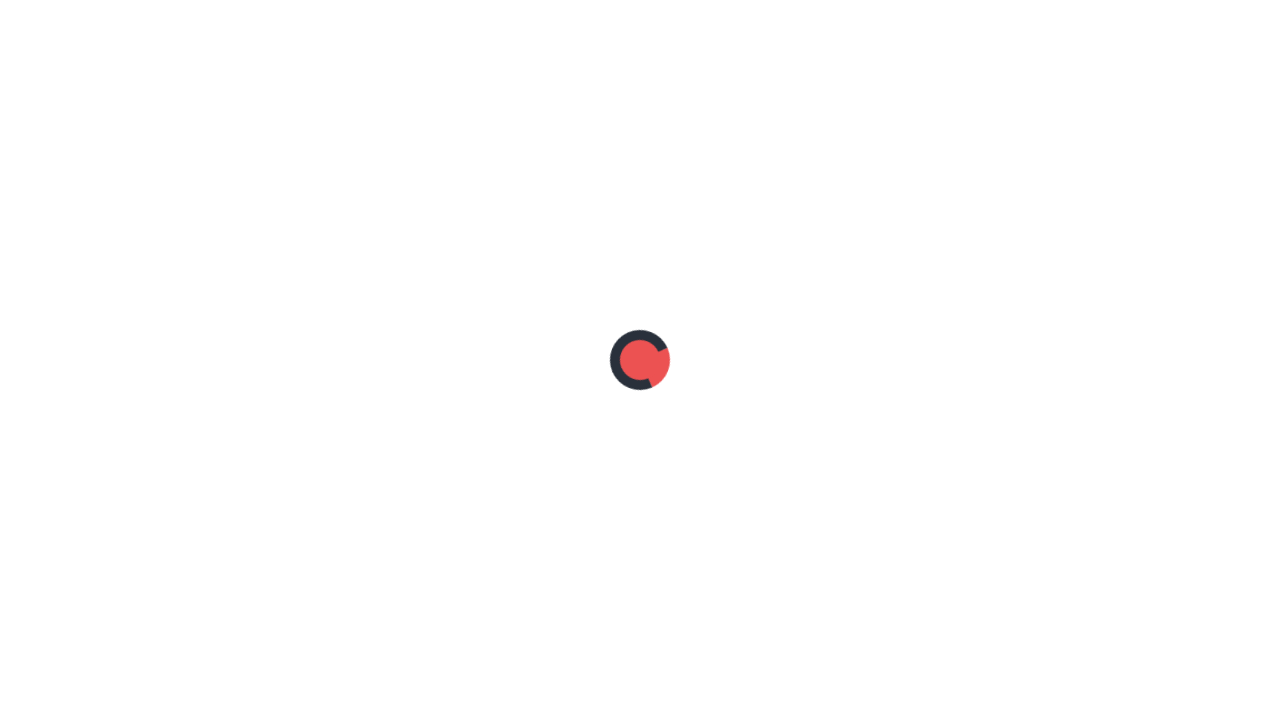

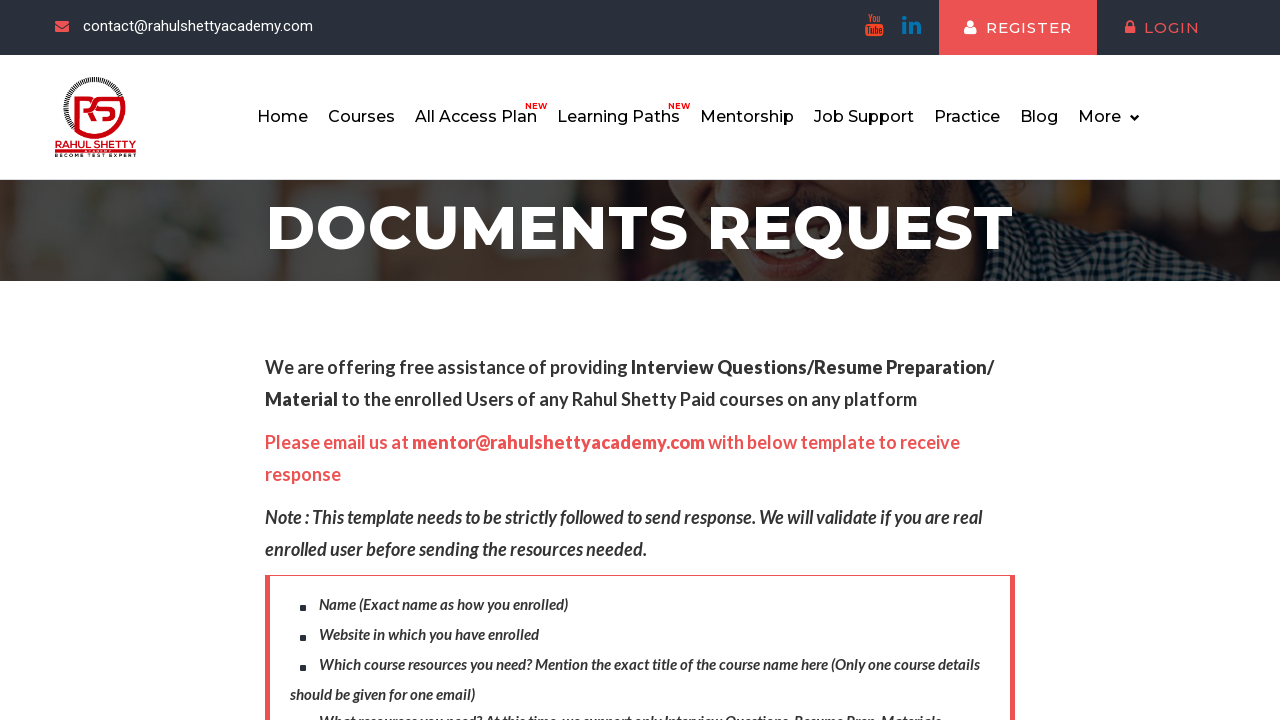